Tests text input functionality by entering a new button name and verifying the button text updates

Starting URL: http://www.uitestingplayground.com/textinput

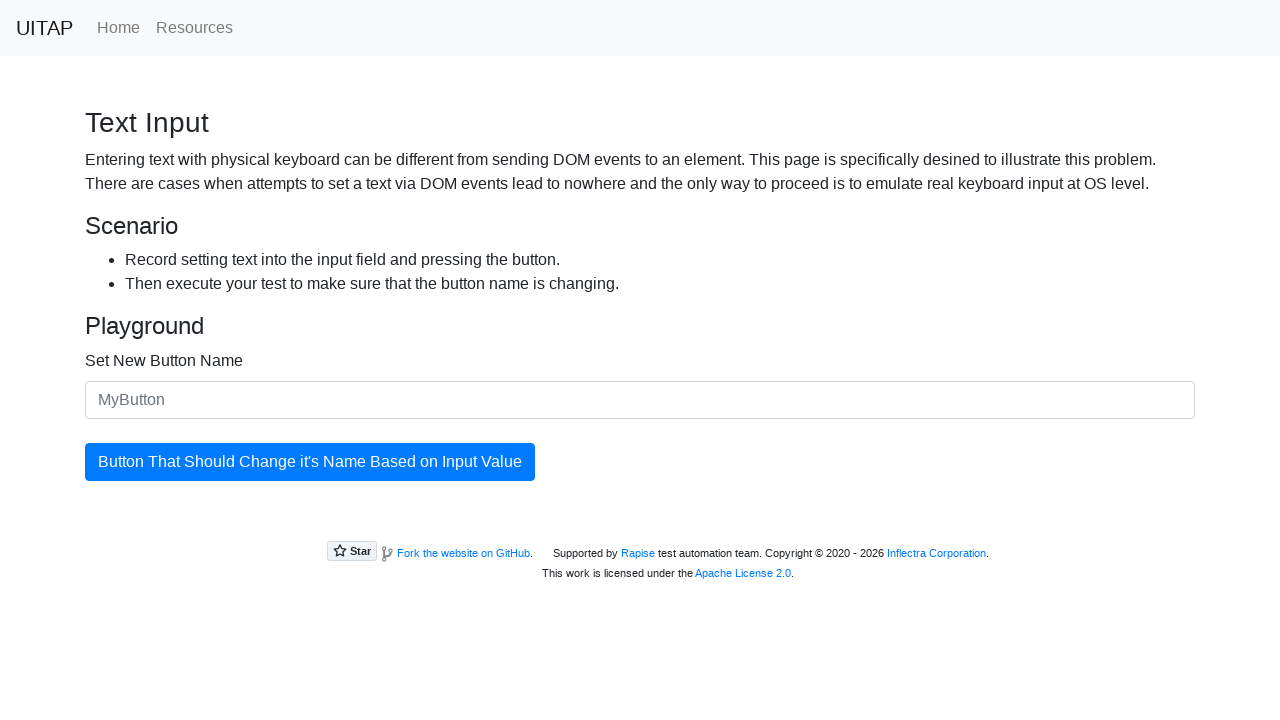

Filled text input field with new button name 'Changed Button Name' on #newButtonName
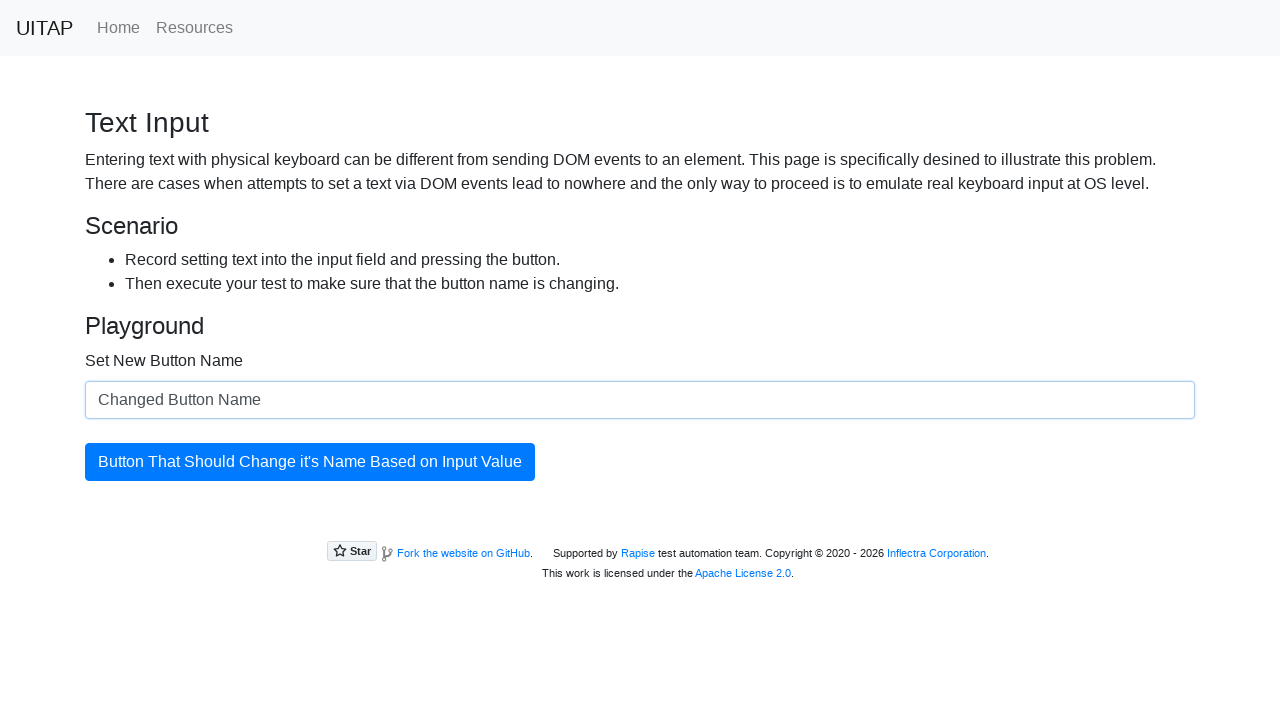

Clicked the updating button to apply the new button name at (310, 462) on #updatingButton
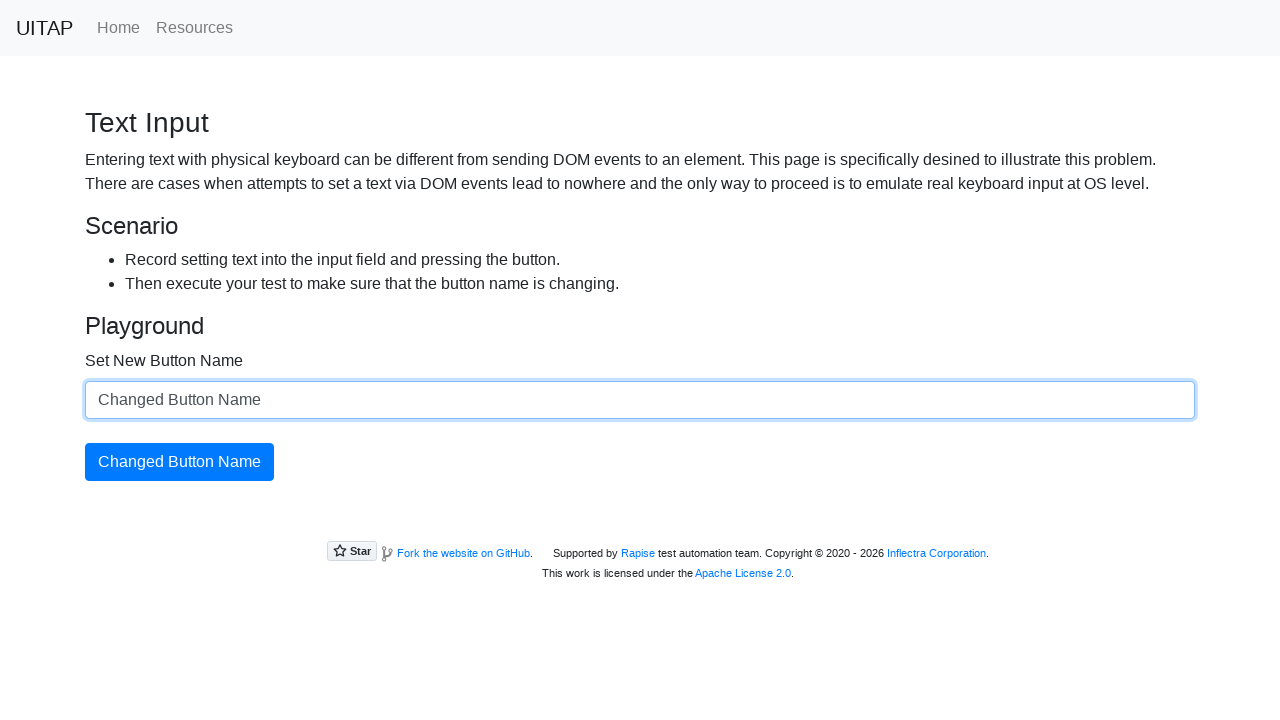

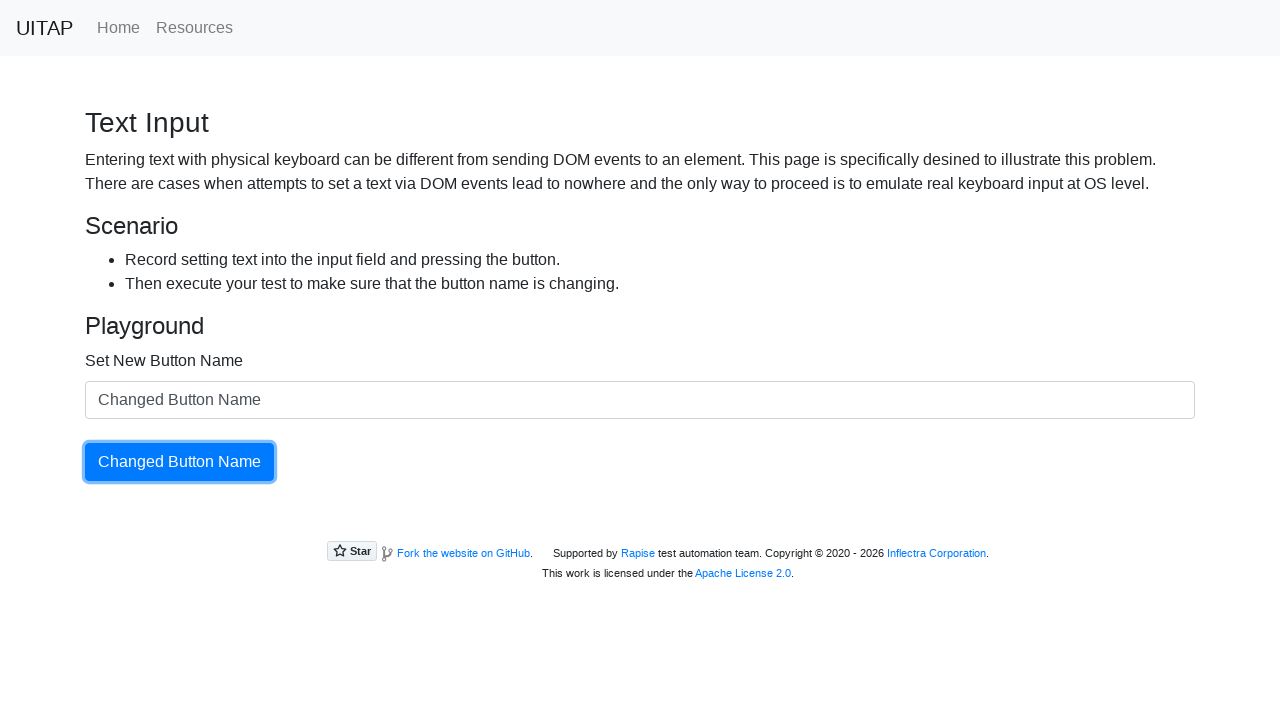